Demonstrates XPath element location by finding and clicking a checkbox element

Starting URL: https://www.selenium.dev/selenium/web/web-form.html

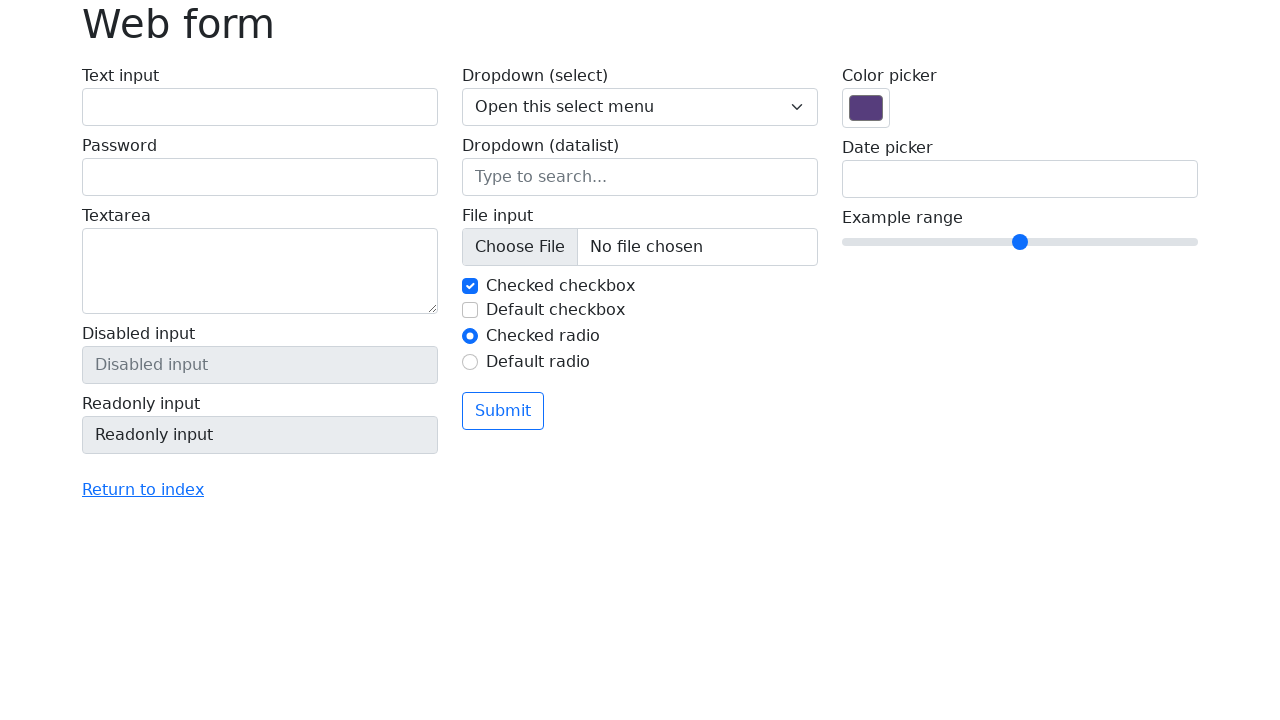

Clicked checkbox element using XPath selector at (470, 310) on xpath=//*[@id="my-check-2"]
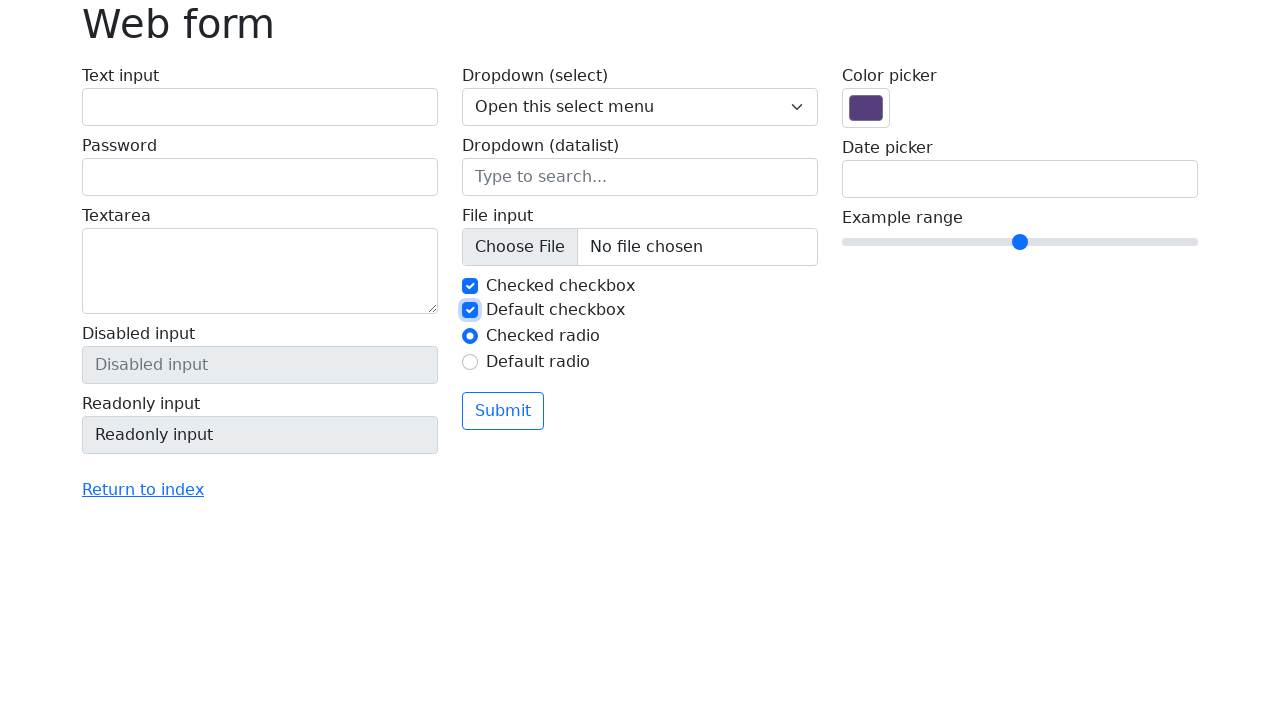

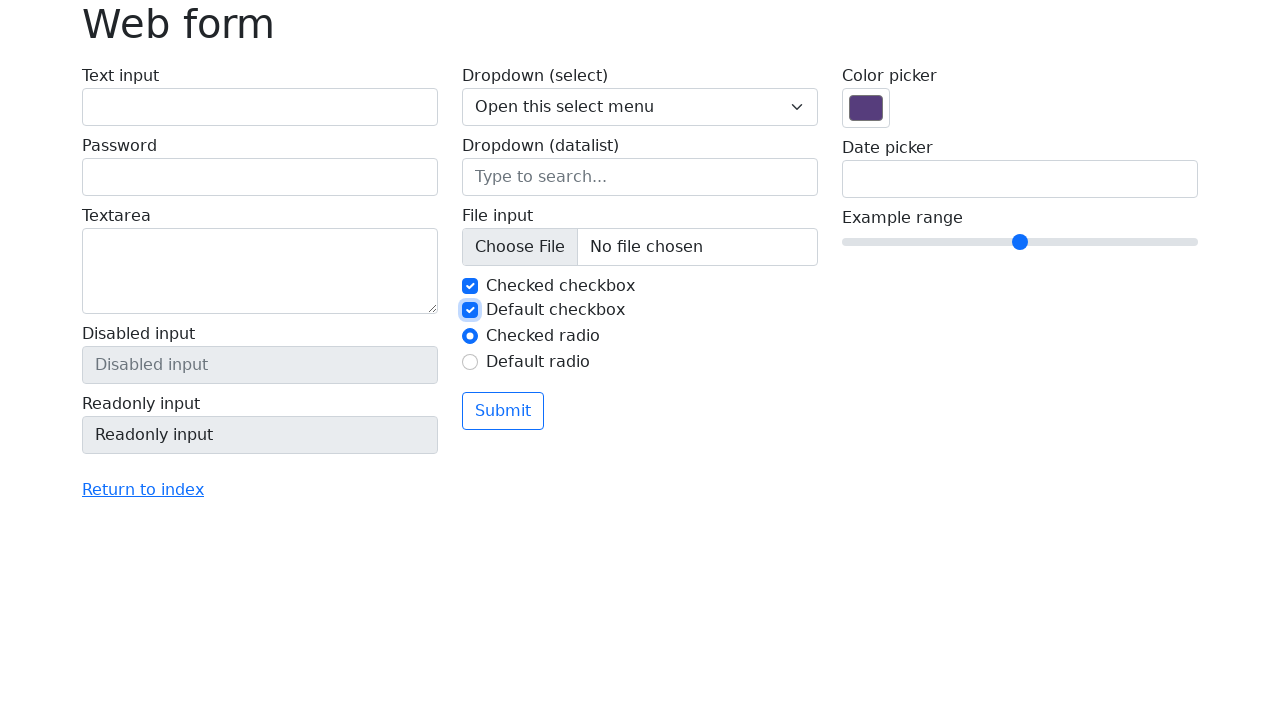